Tests radio button functionality by clicking on the "Cheese" option and verifying radio button selection on an HTML forms tutorial page

Starting URL: http://www.echoecho.com/htmlforms10.htm

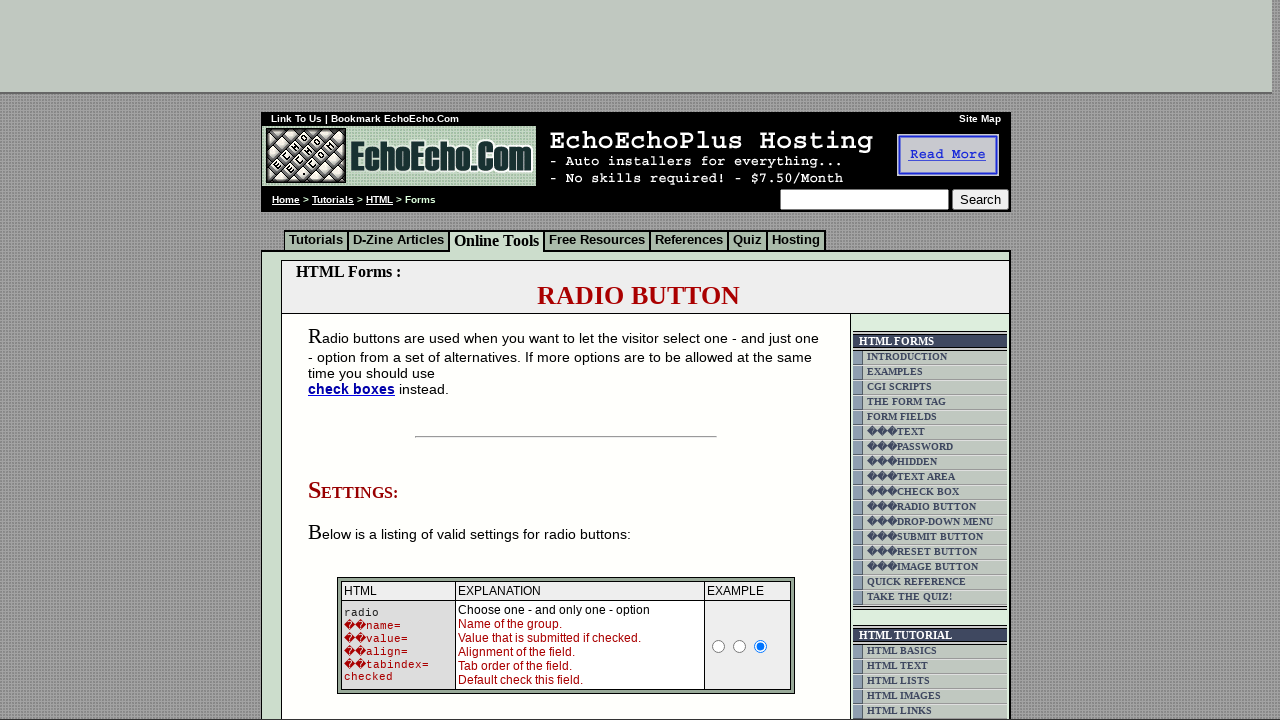

Clicked on the 'Cheese' radio button at (356, 360) on input[value='Cheese']
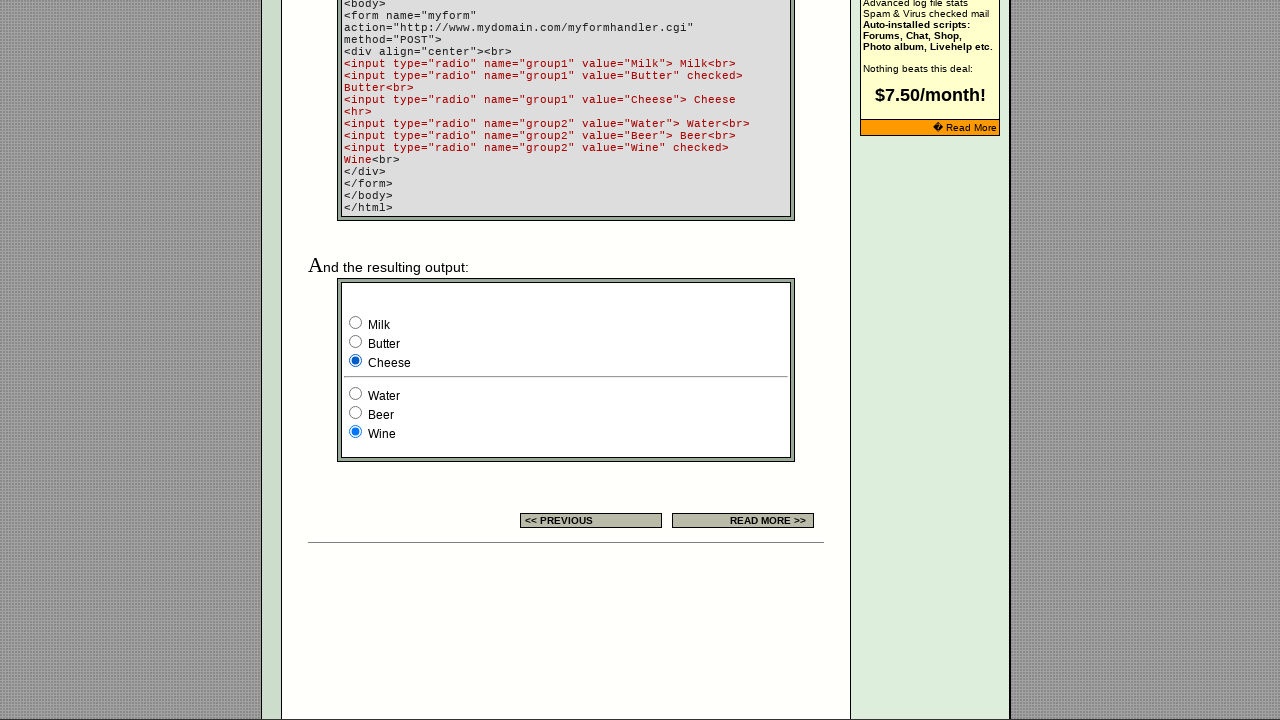

Located the 'Cheese' radio button element
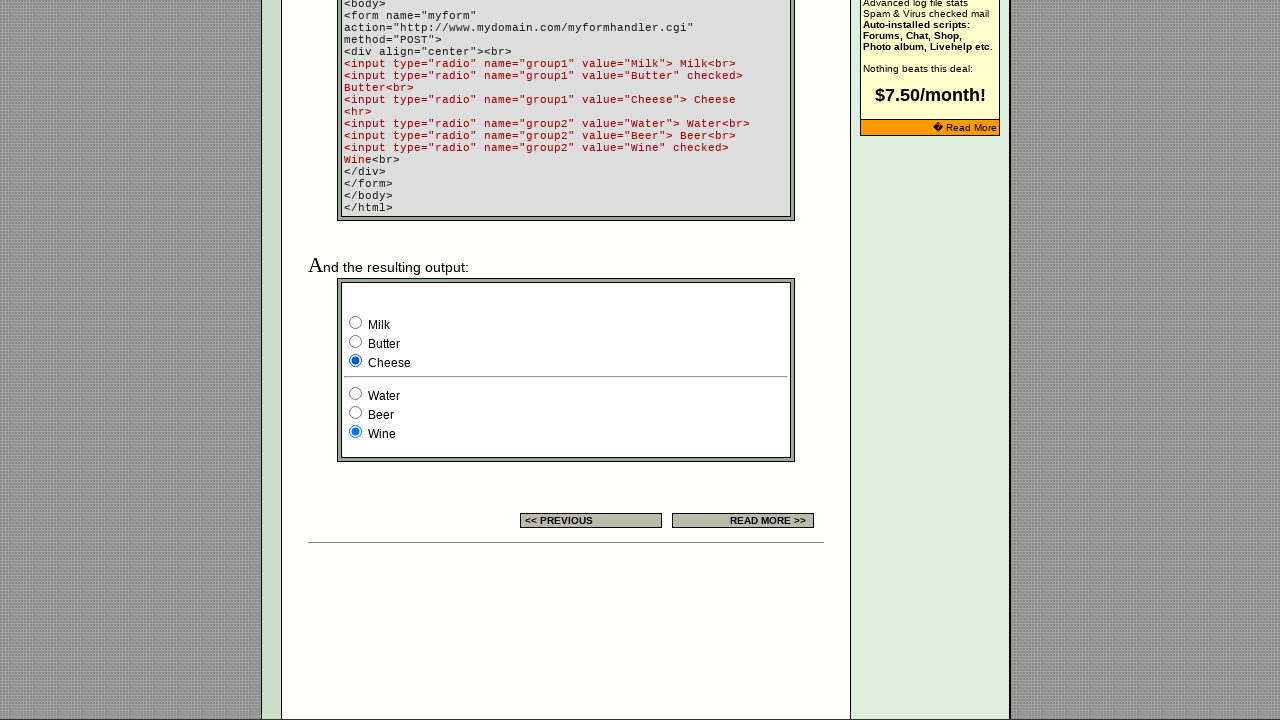

Verified that the 'Cheese' radio button is selected
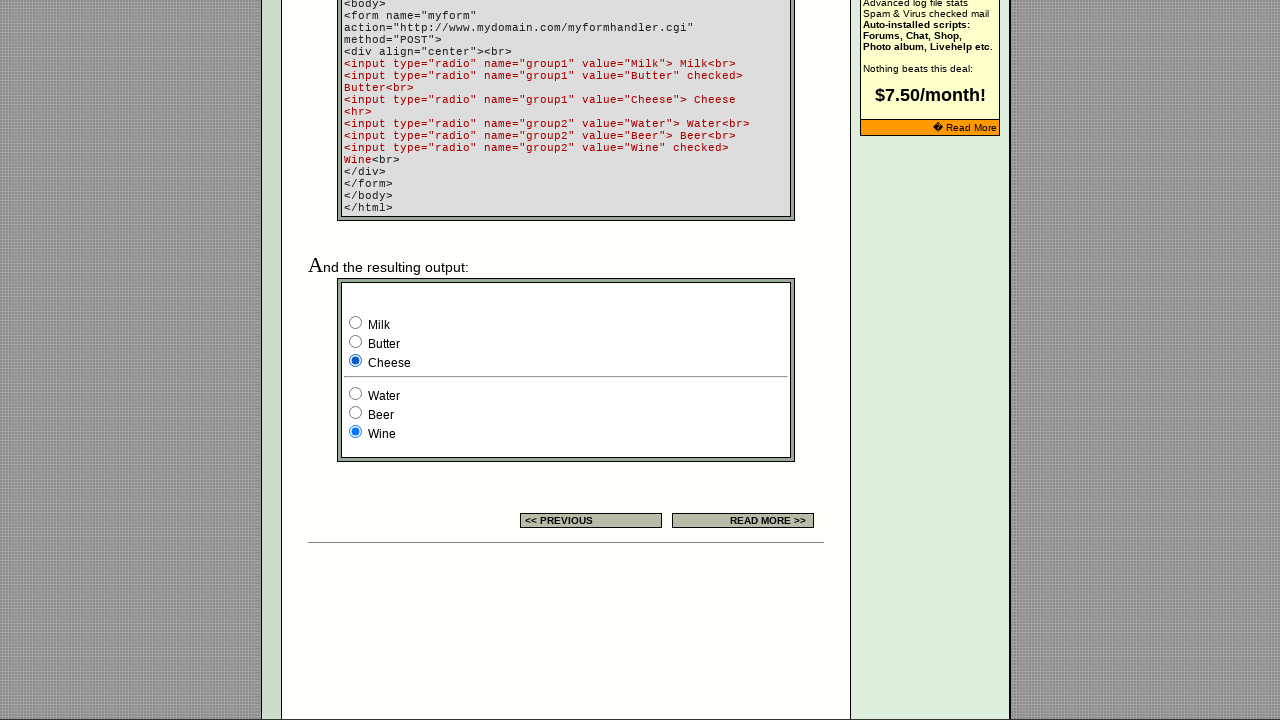

Located all radio button elements on the page
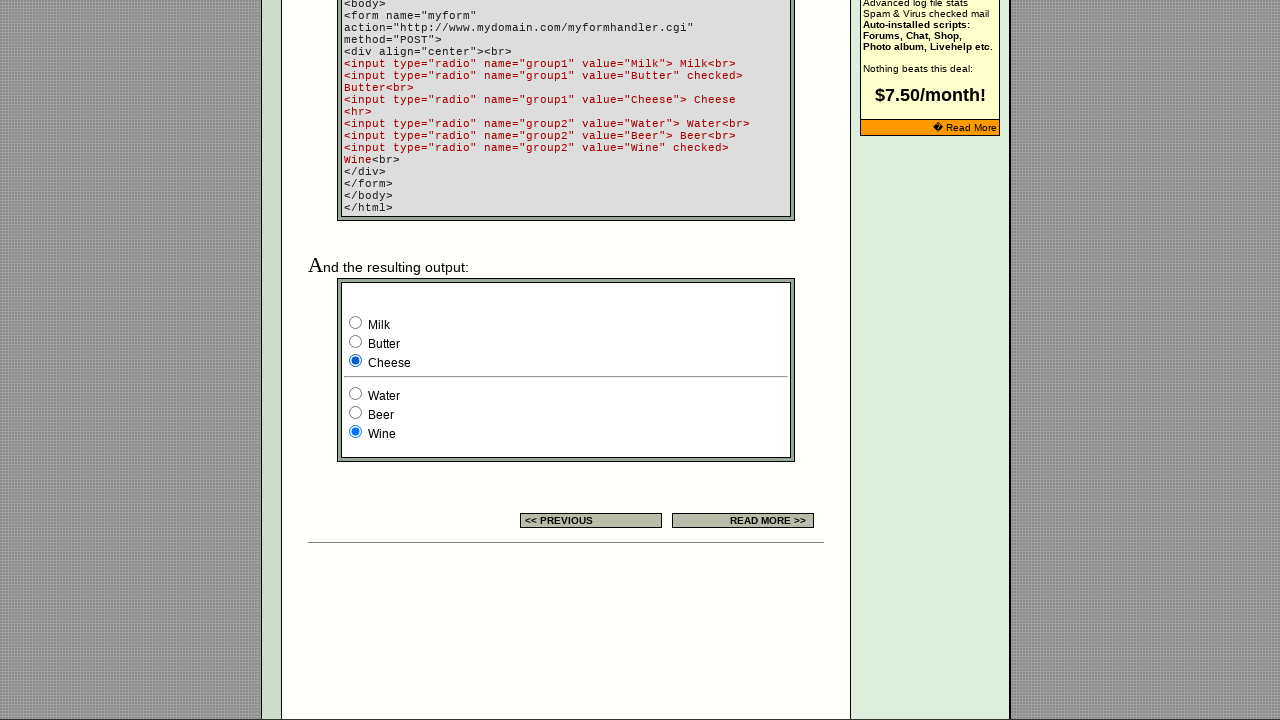

Waited for the first radio button to be available
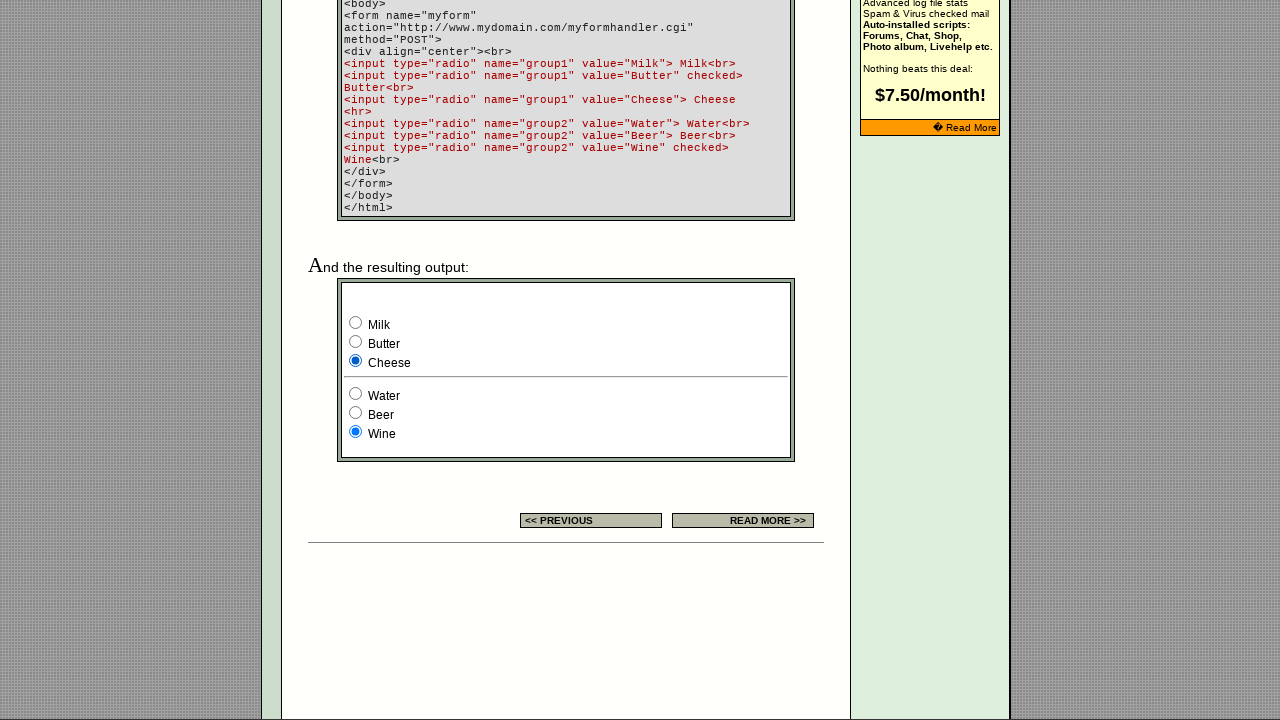

Found 9 radio buttons on the page
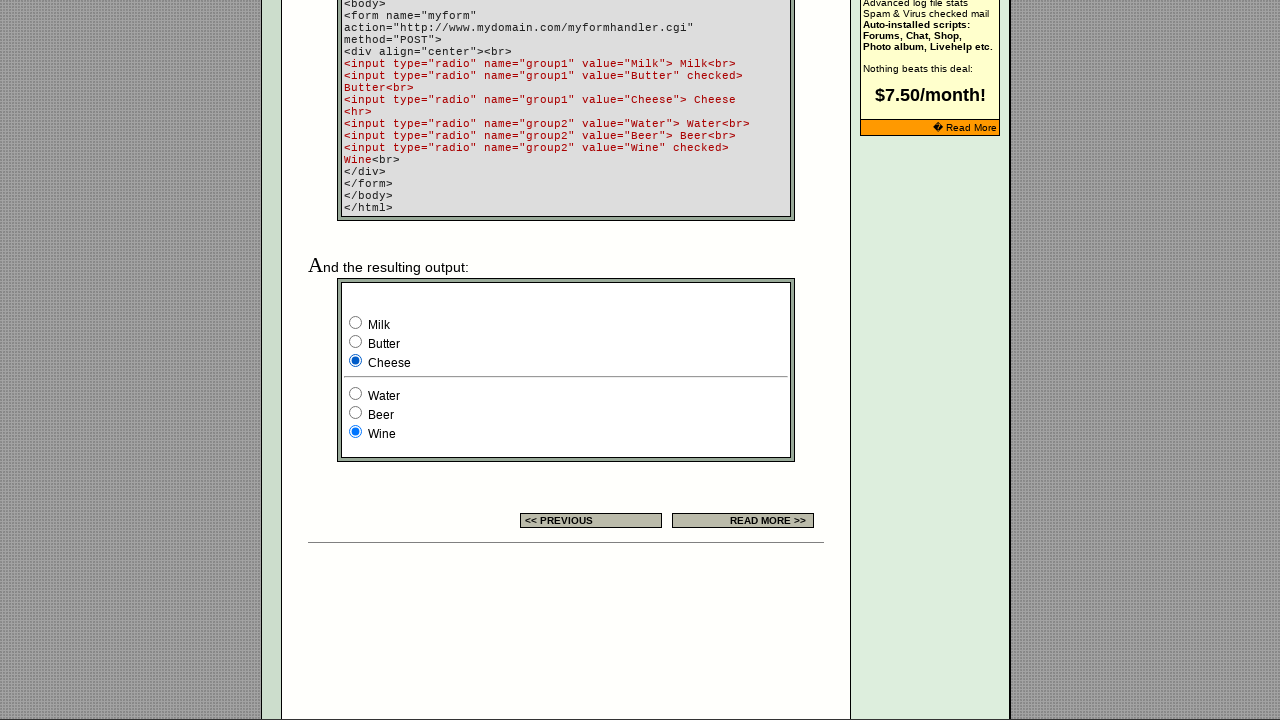

Retrieved value 'None' from radio button 1
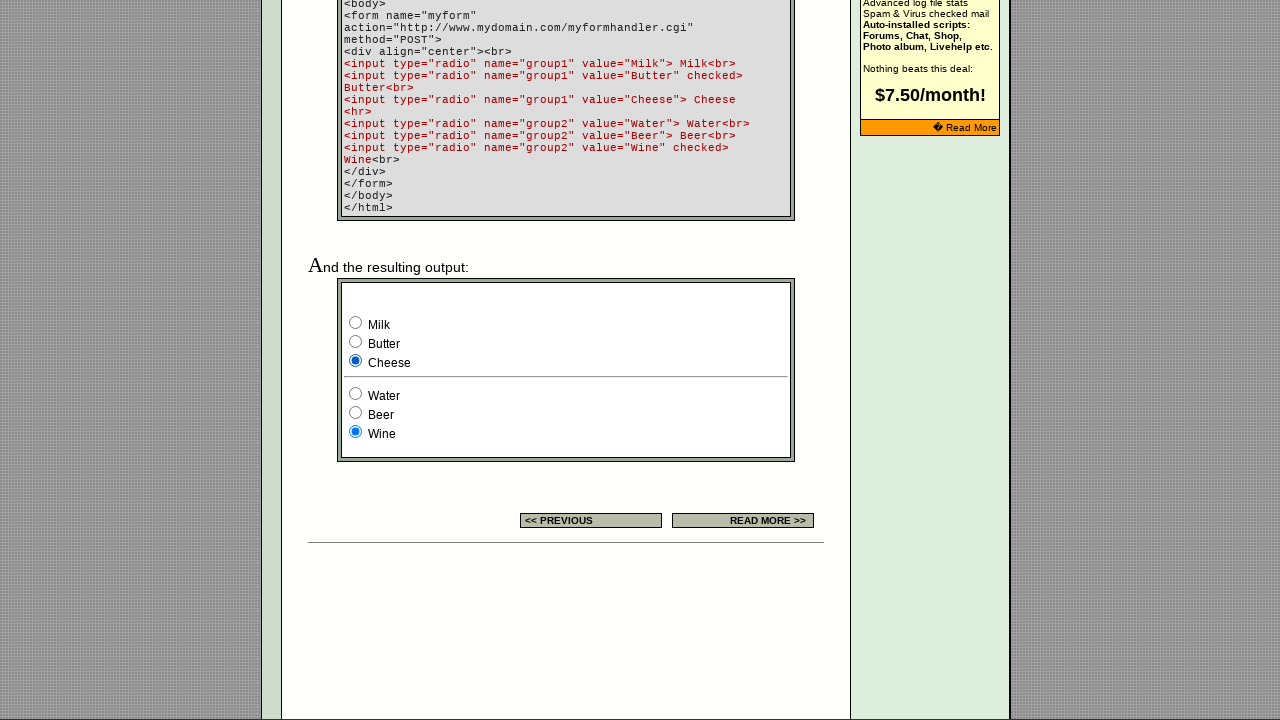

Checked if radio button 'None' is selected: False
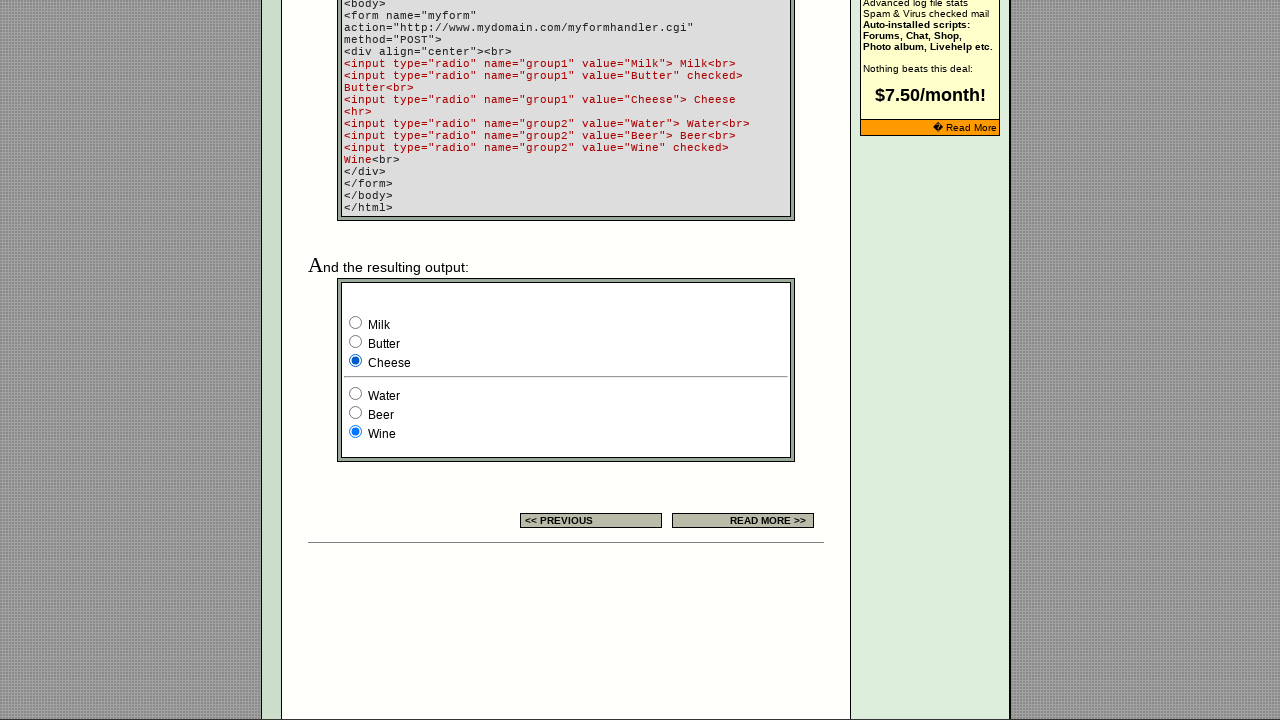

Retrieved value 'None' from radio button 2
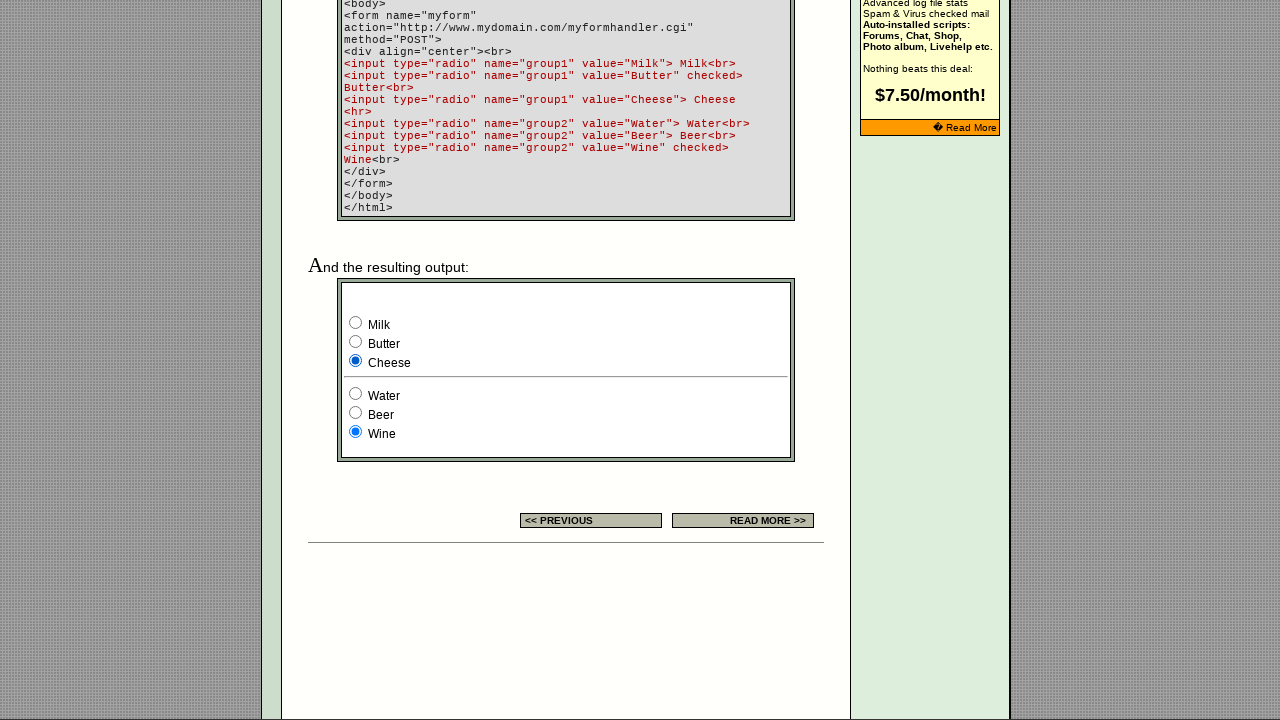

Checked if radio button 'None' is selected: False
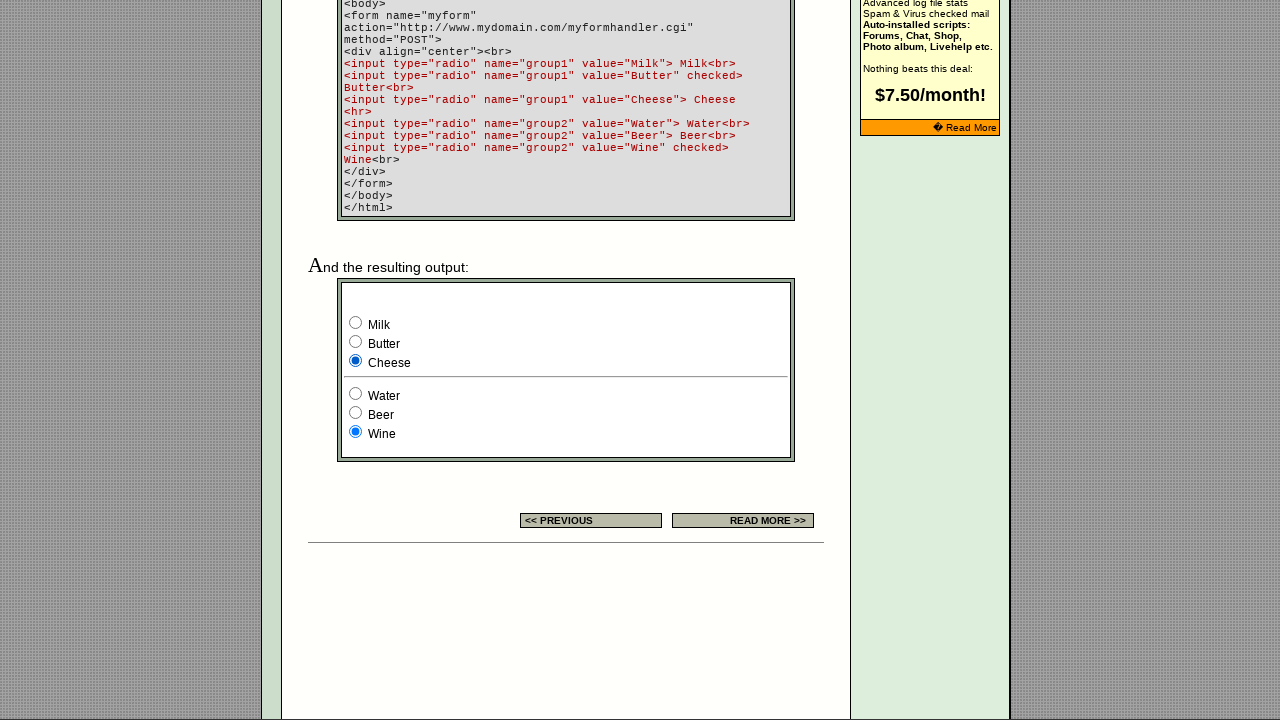

Retrieved value 'None' from radio button 3
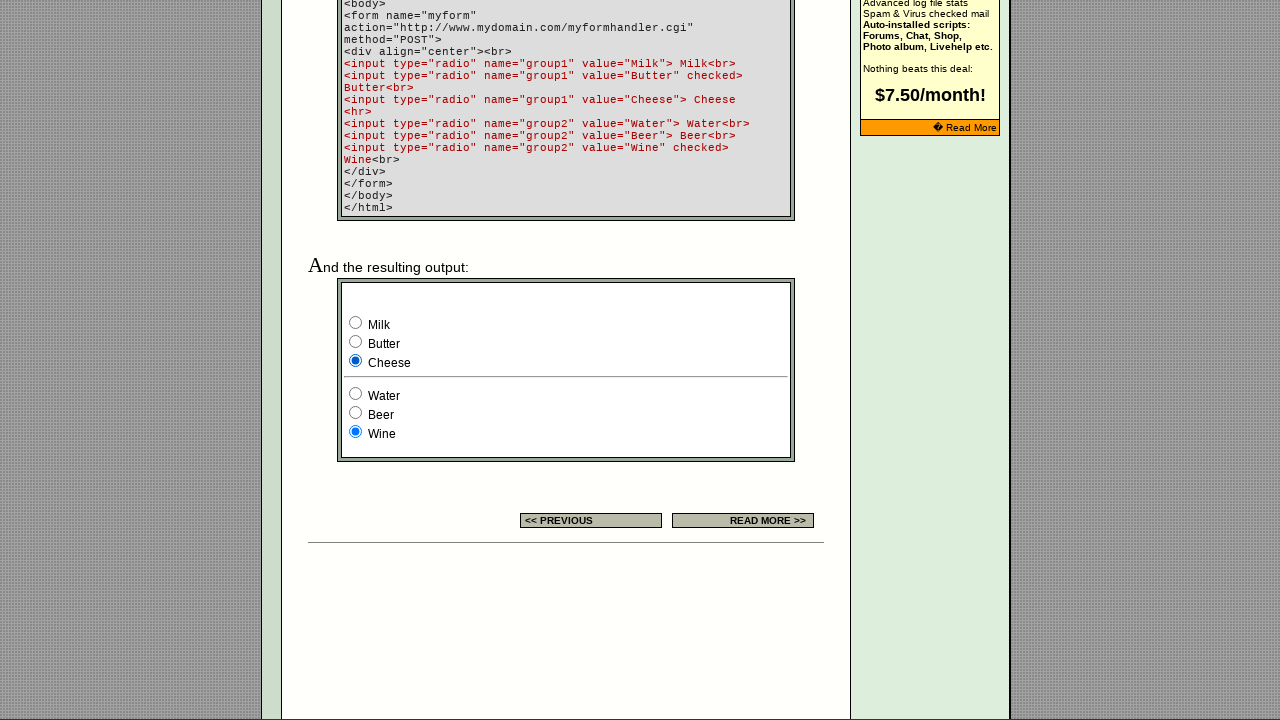

Checked if radio button 'None' is selected: True
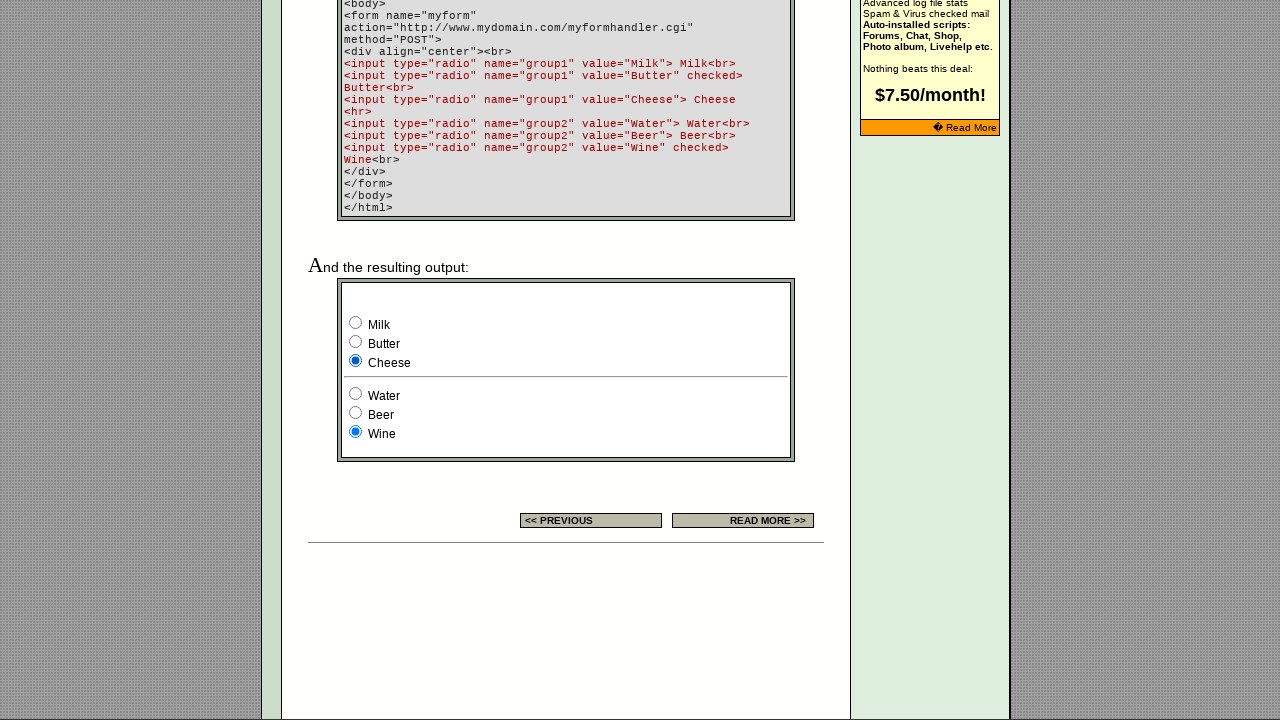

Retrieved value 'Milk' from radio button 4
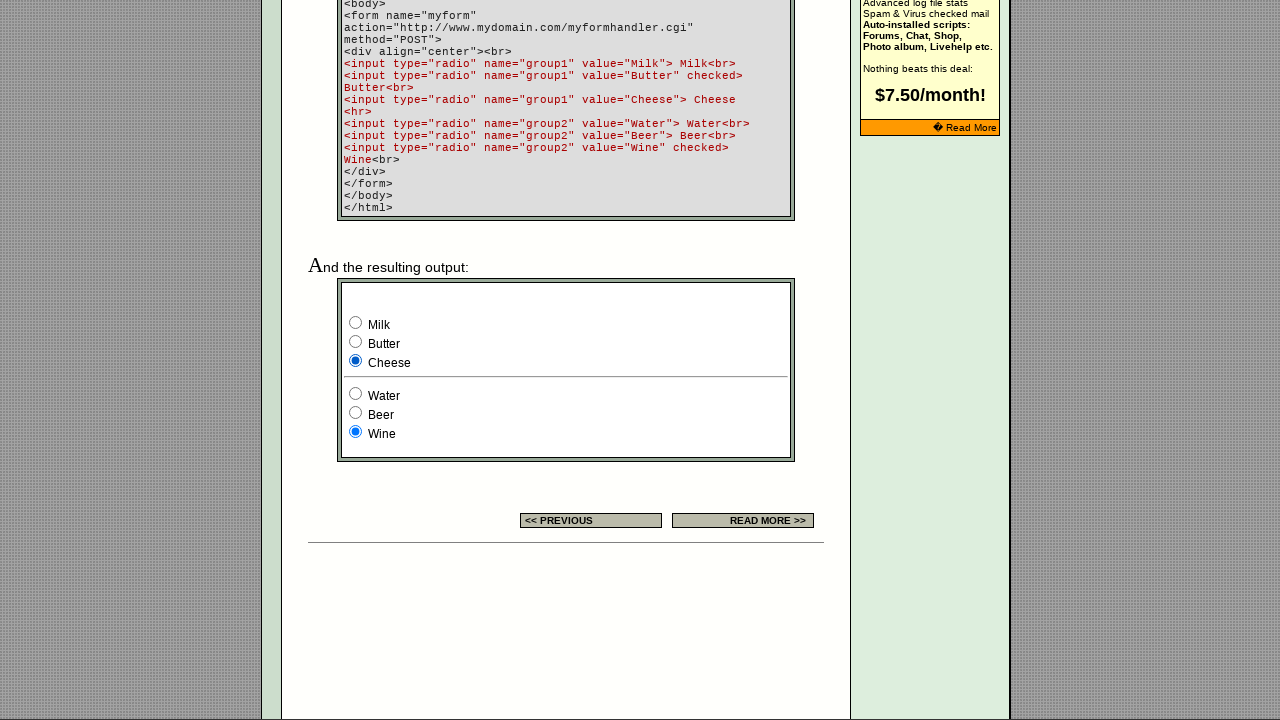

Checked if radio button 'Milk' is selected: False
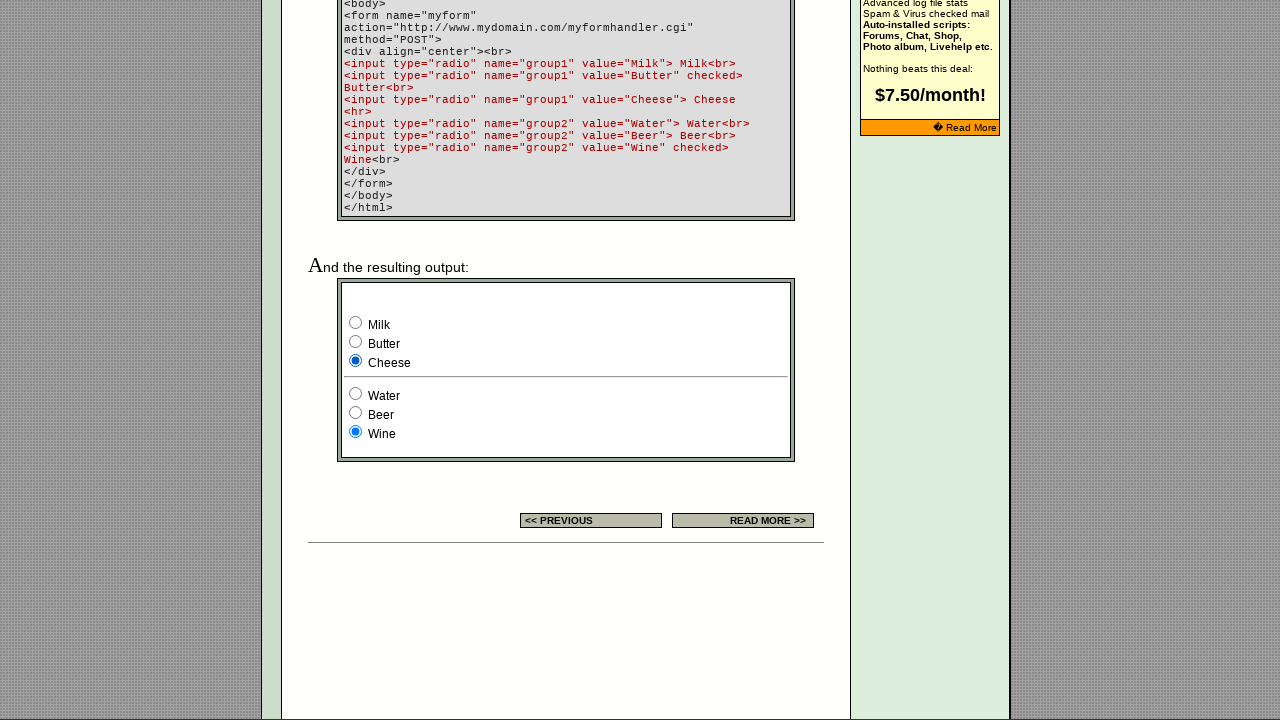

Retrieved value 'Butter' from radio button 5
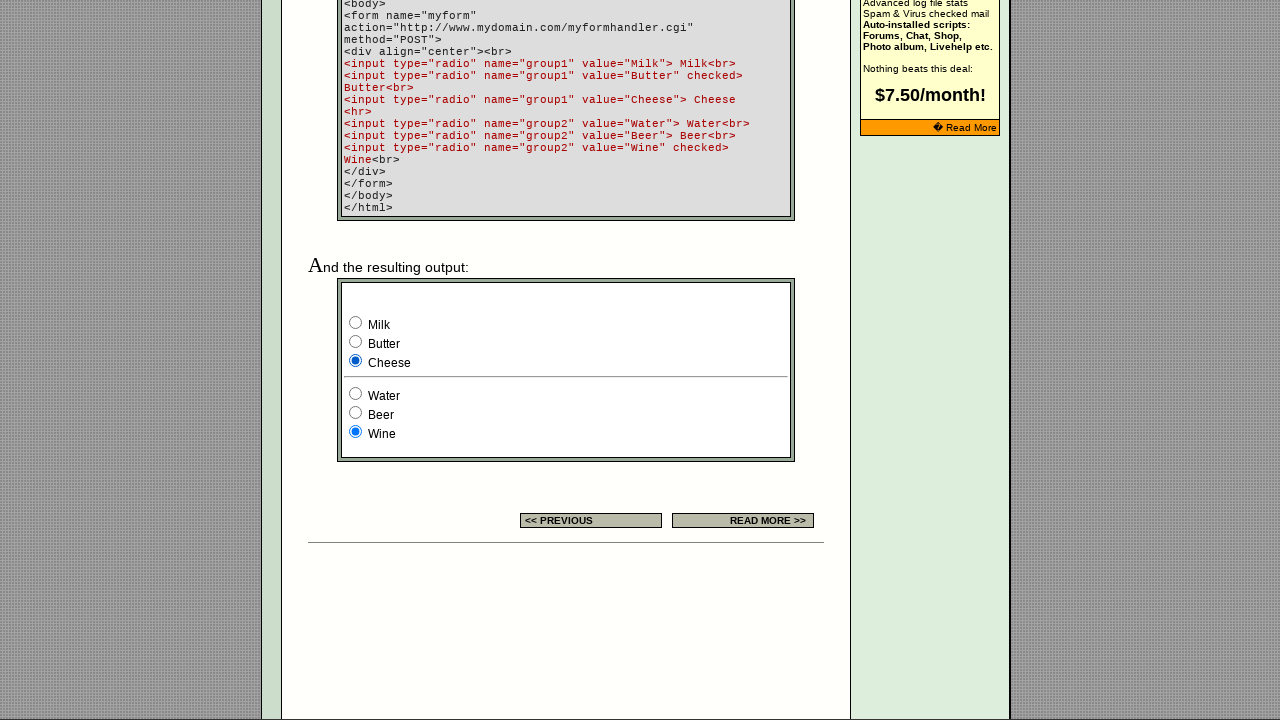

Checked if radio button 'Butter' is selected: False
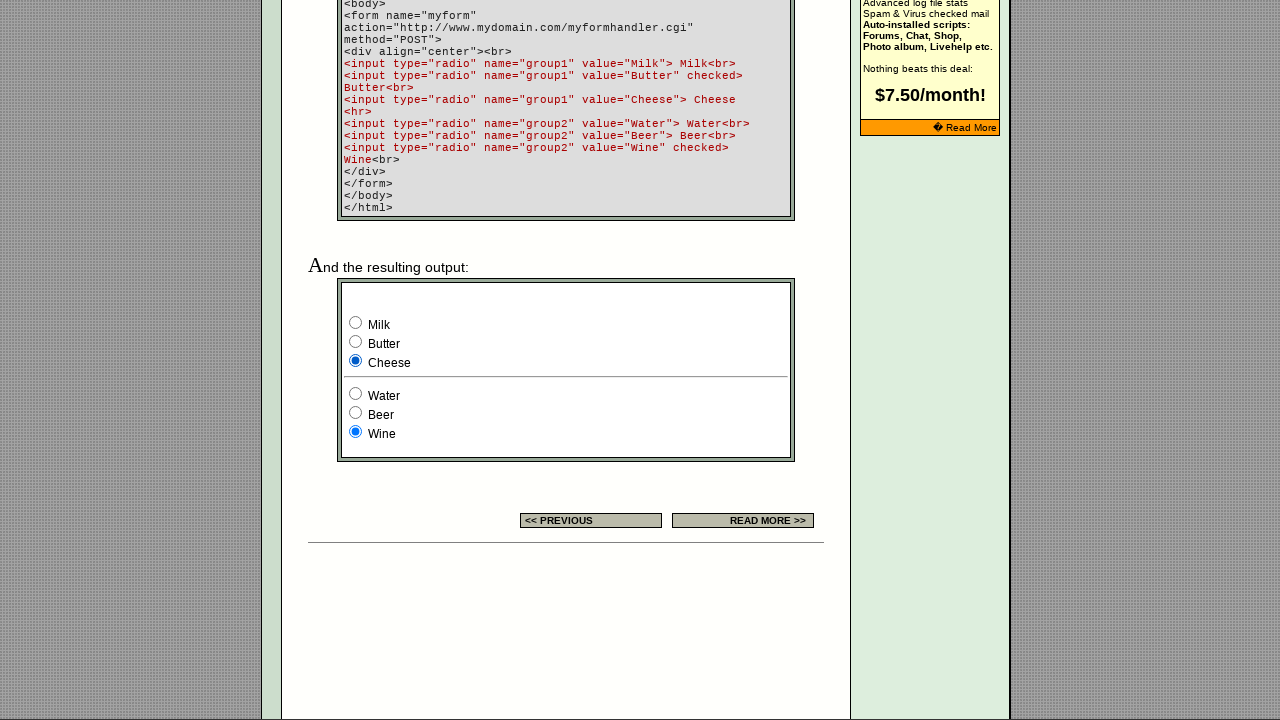

Retrieved value 'Cheese' from radio button 6
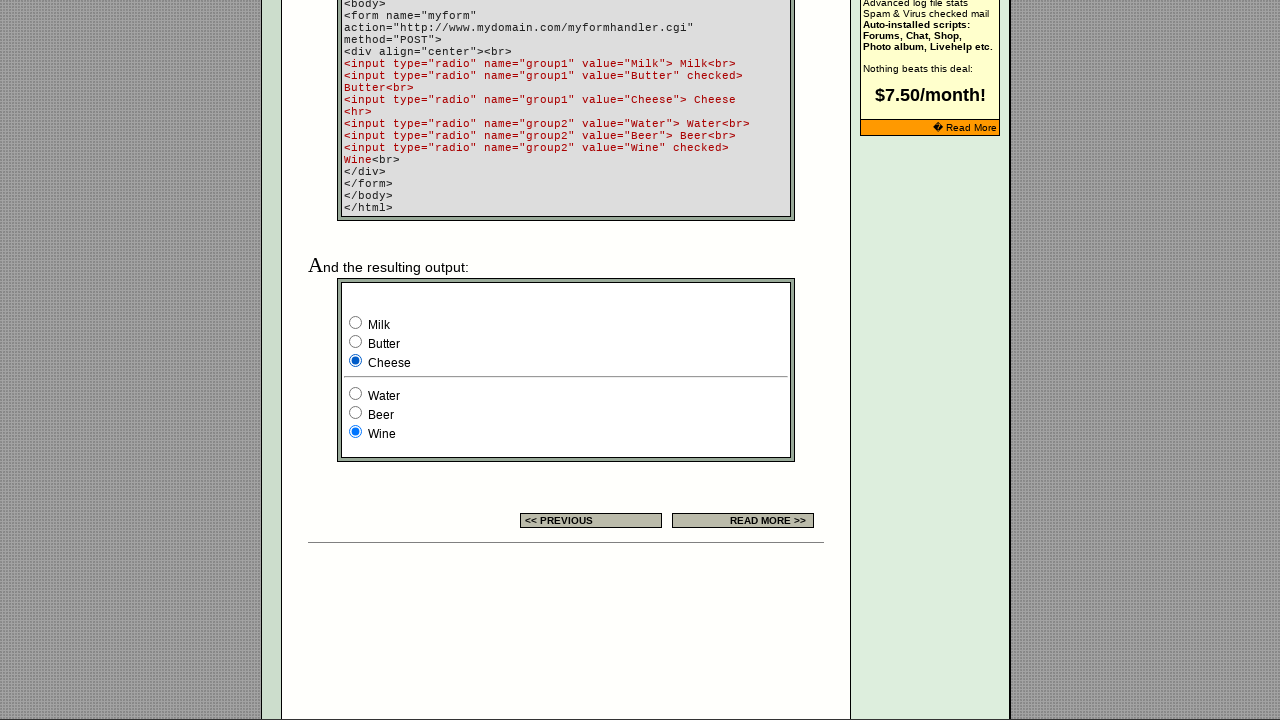

Checked if radio button 'Cheese' is selected: True
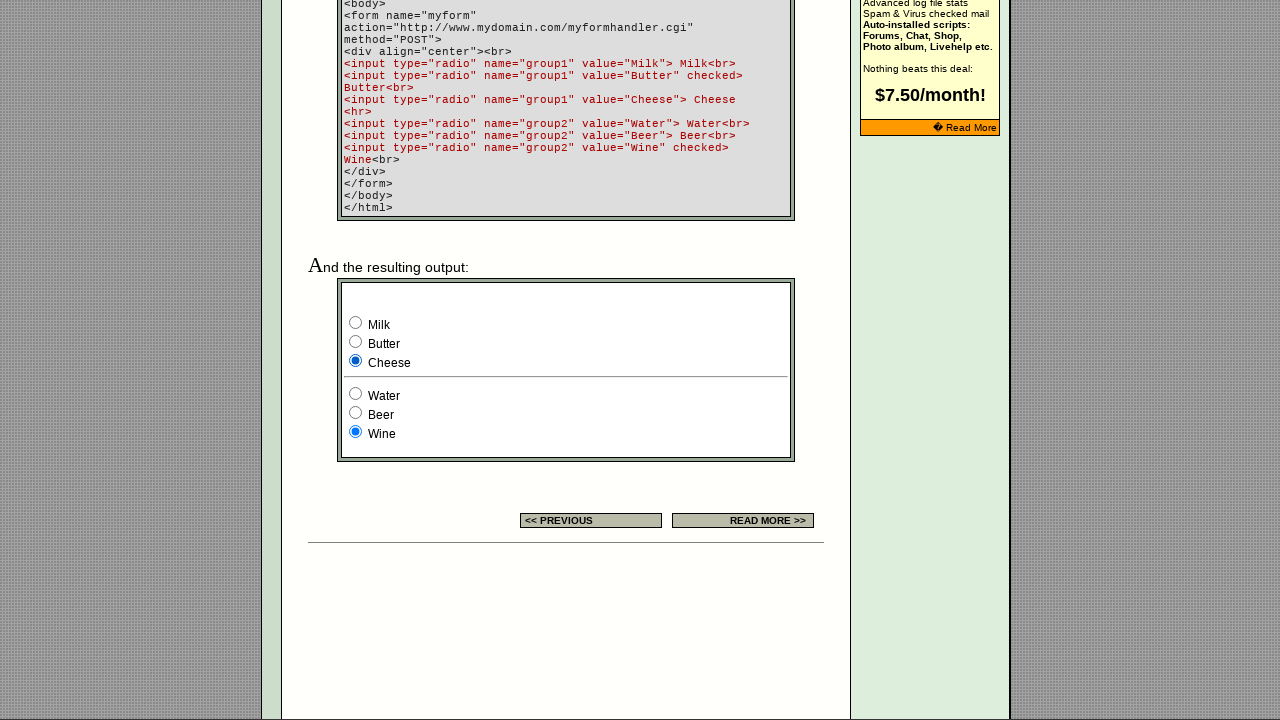

Confirmed that 'Cheese' radio button is correctly selected
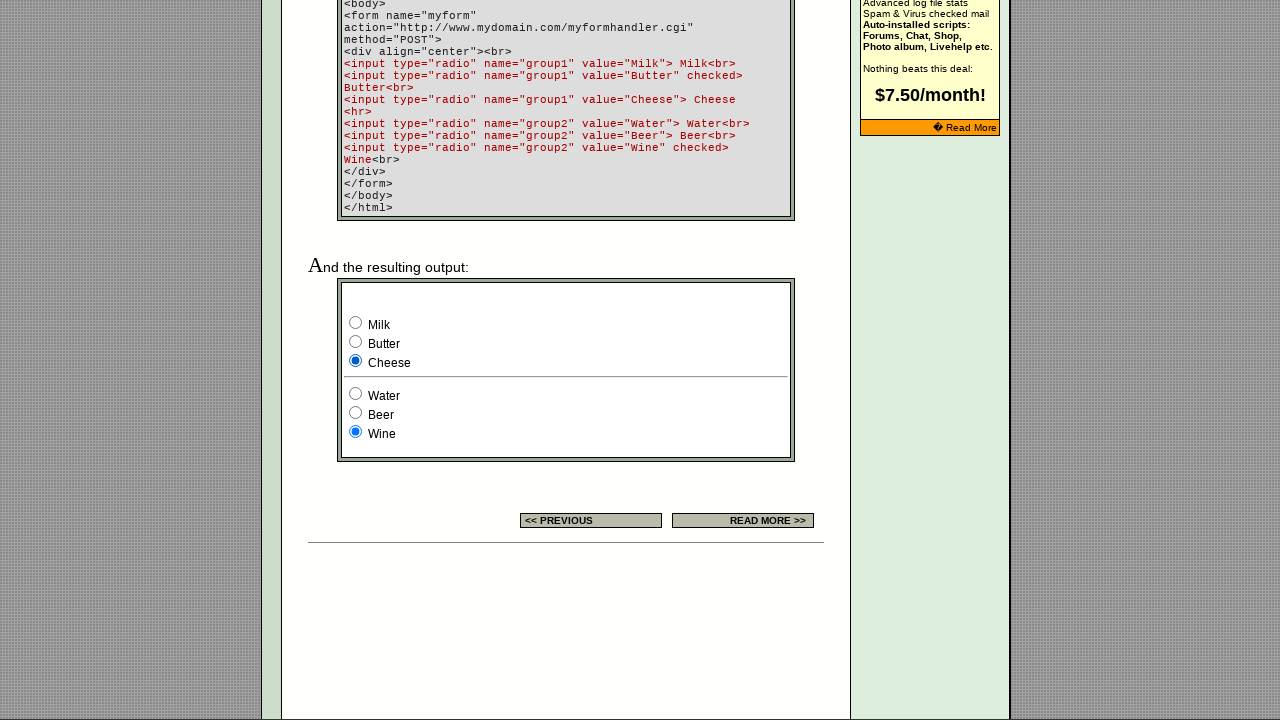

Retrieved value 'Water' from radio button 7
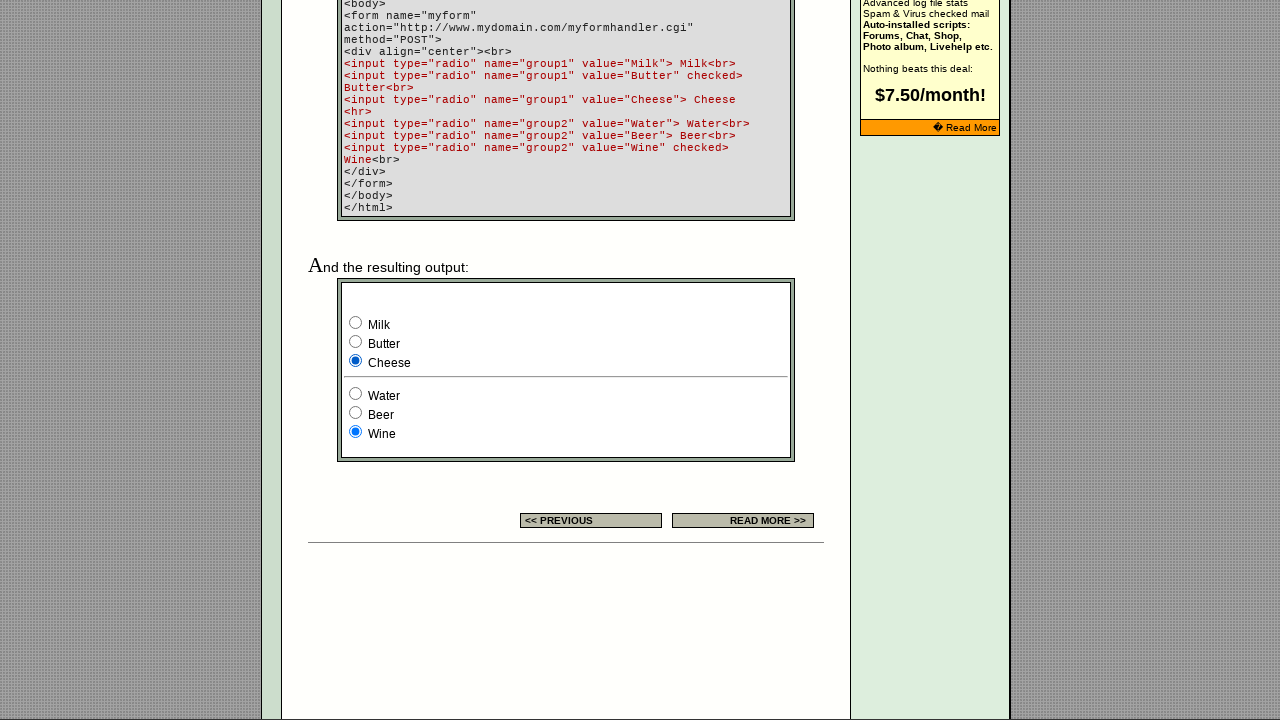

Checked if radio button 'Water' is selected: False
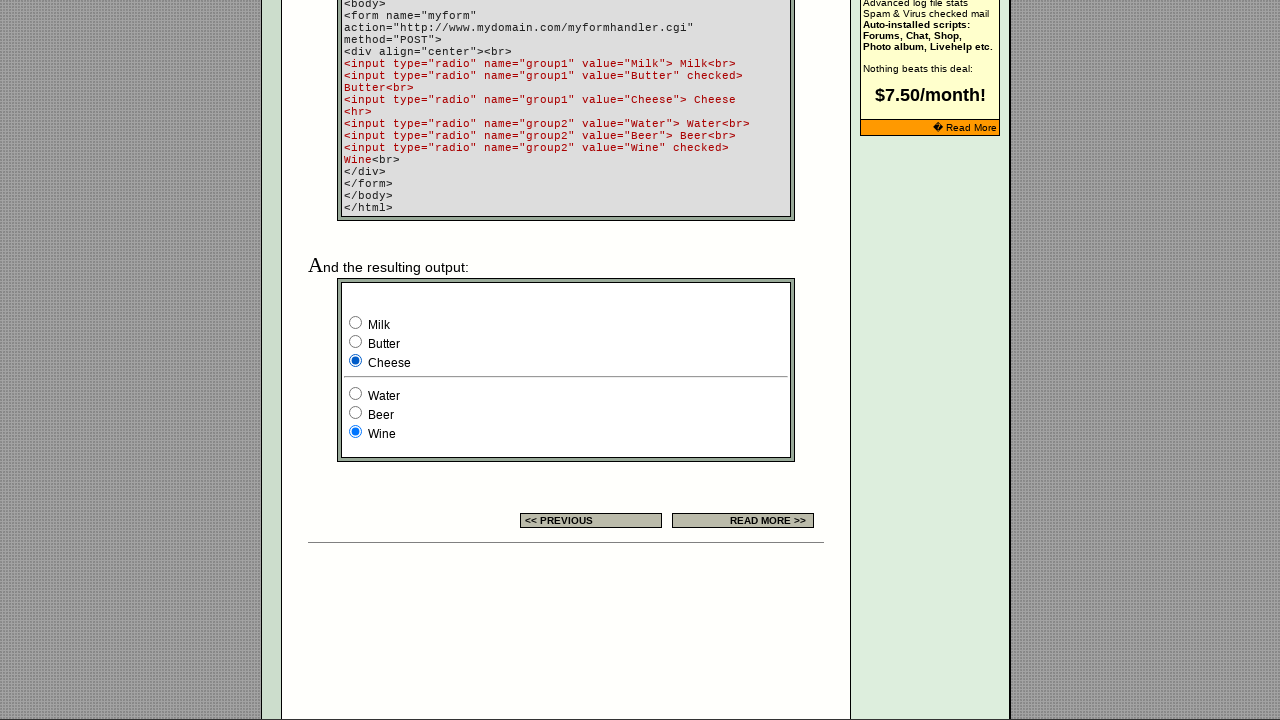

Retrieved value 'Beer' from radio button 8
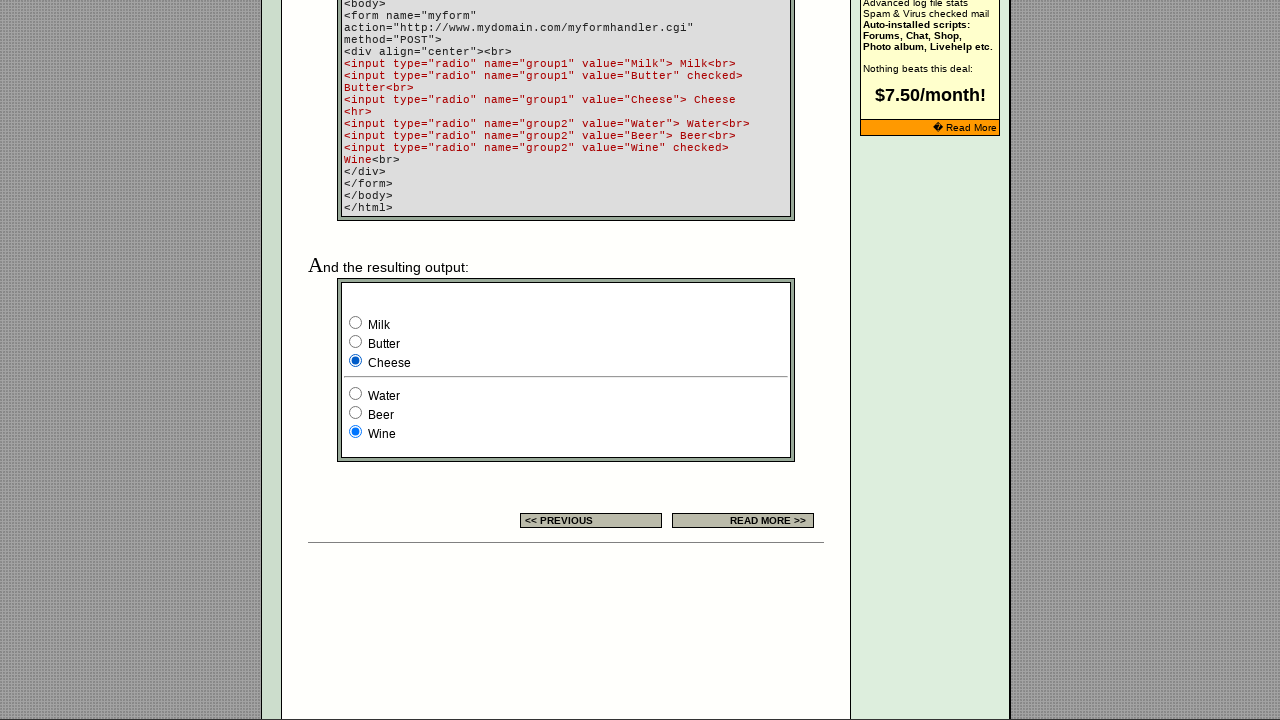

Checked if radio button 'Beer' is selected: False
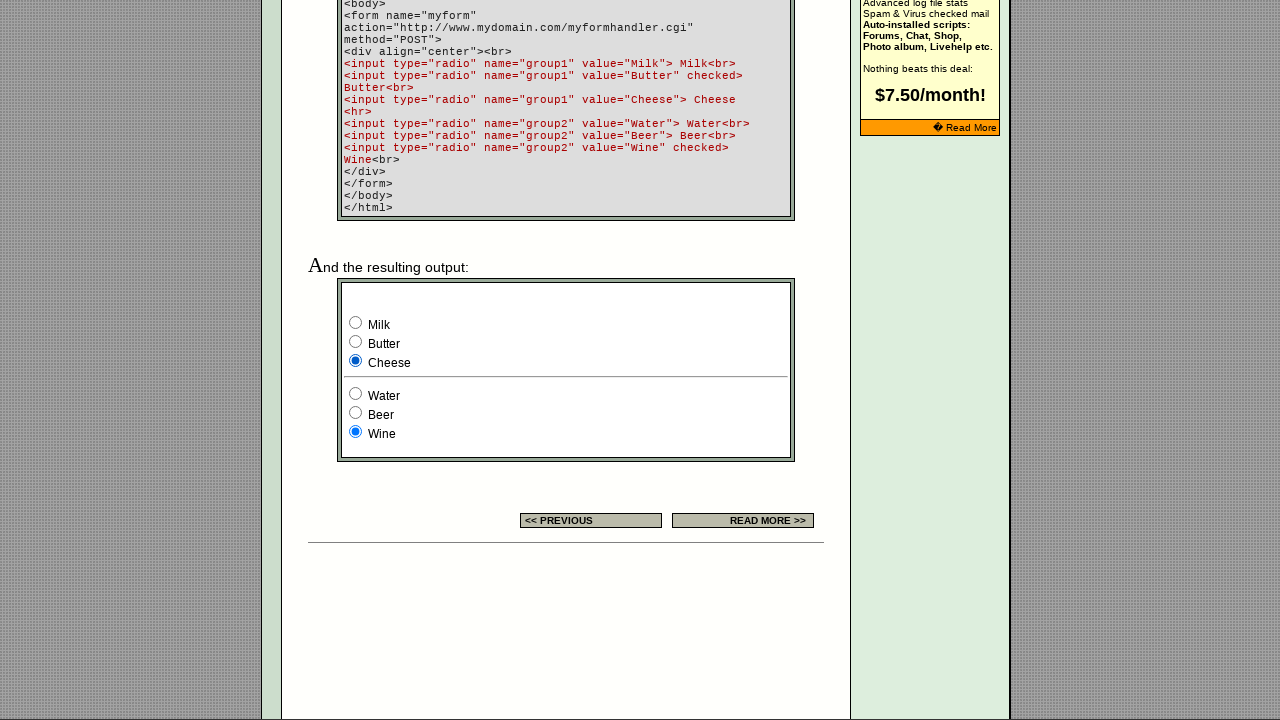

Retrieved value 'Wine' from radio button 9
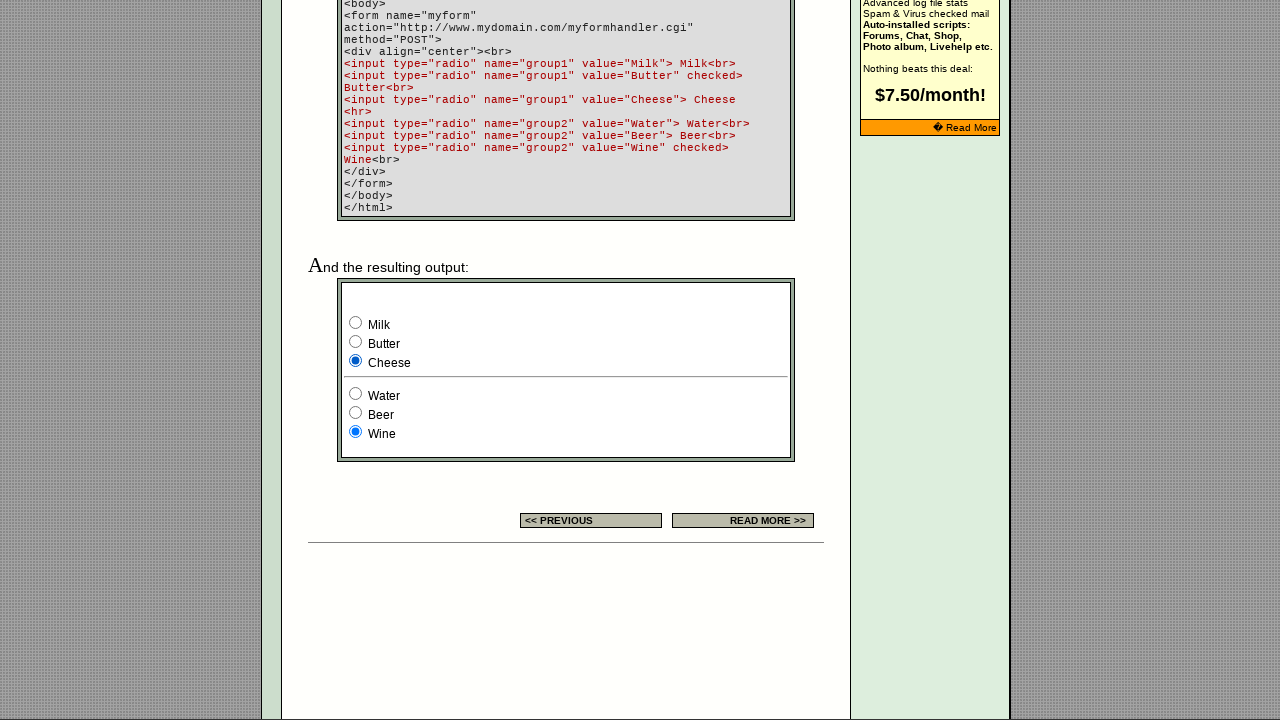

Checked if radio button 'Wine' is selected: True
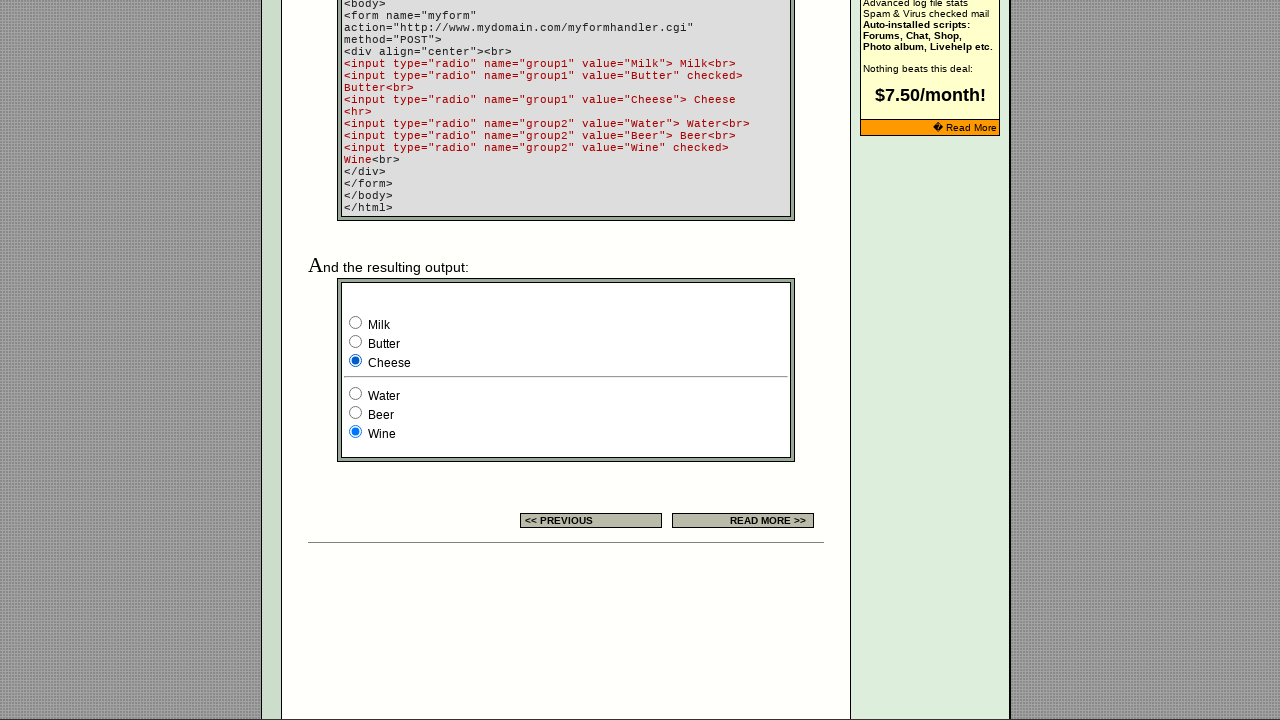

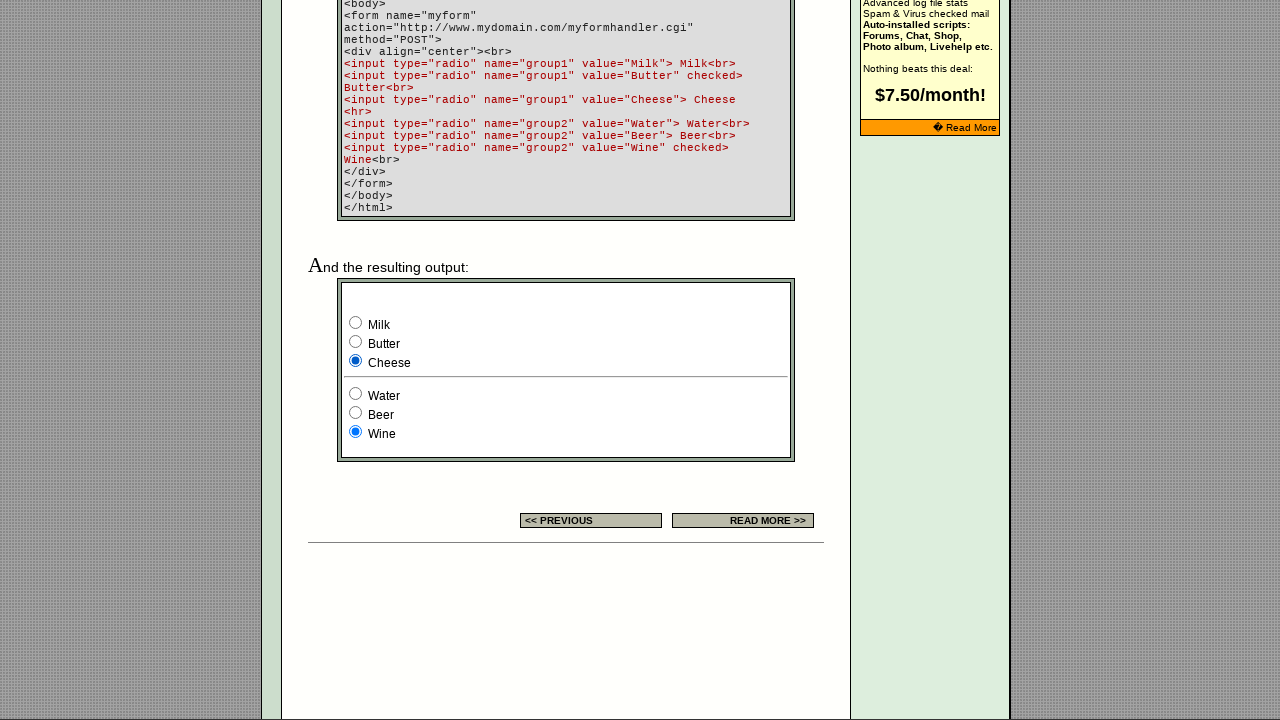